Tests that the canvas element is present on the Challenging DOM page

Starting URL: https://the-internet.herokuapp.com/

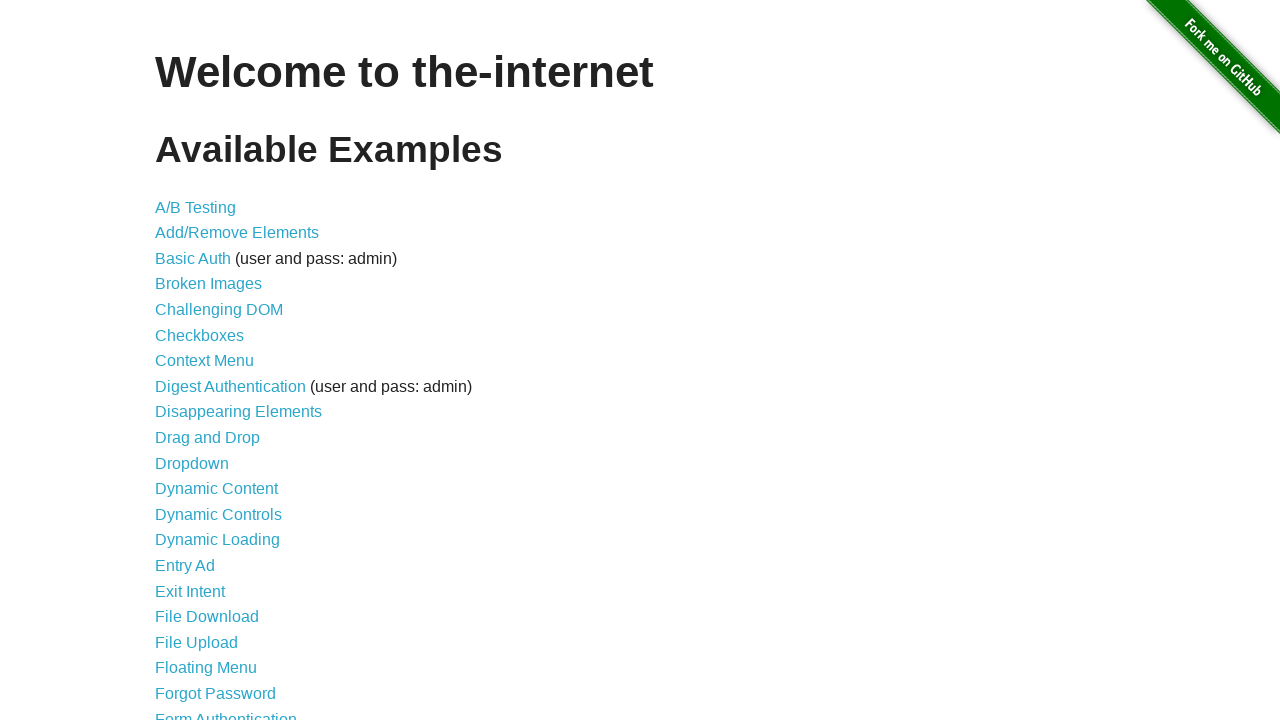

Clicked on Challenging DOM link at (219, 310) on xpath=//a[normalize-space()='Challenging DOM']
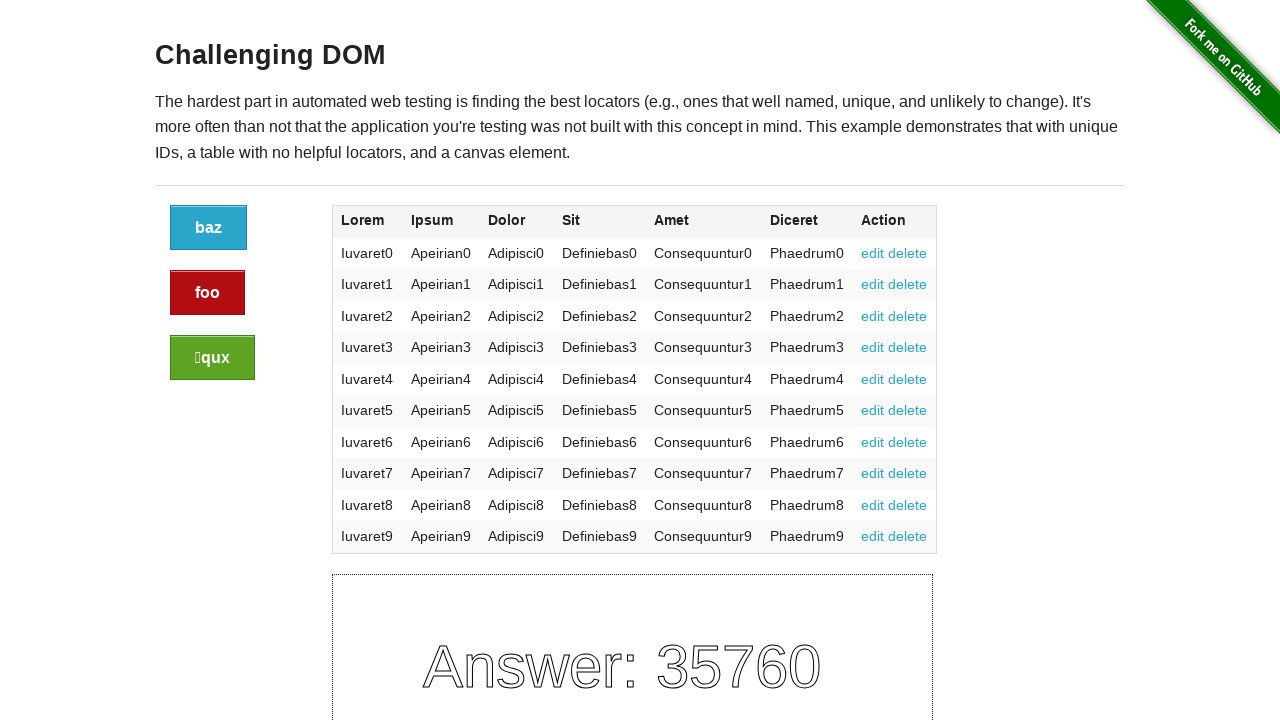

Waited for page to load (h3 selector appeared)
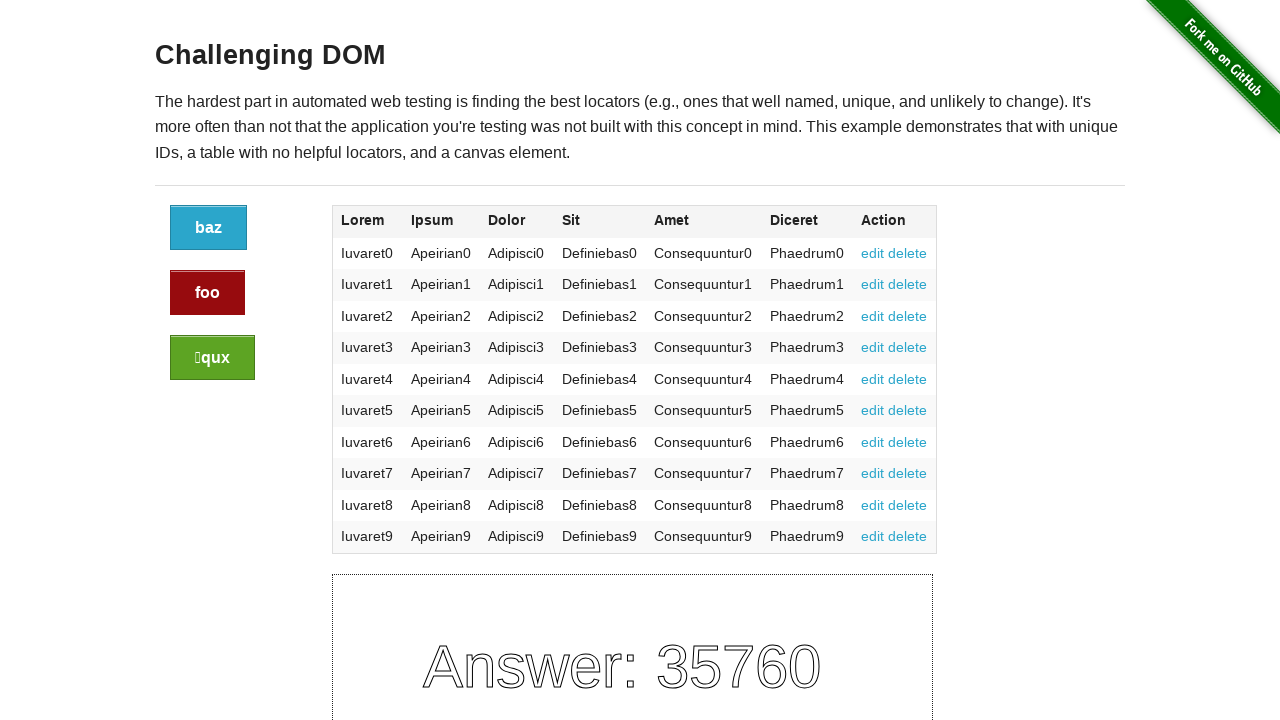

Verified canvas element is present on the page
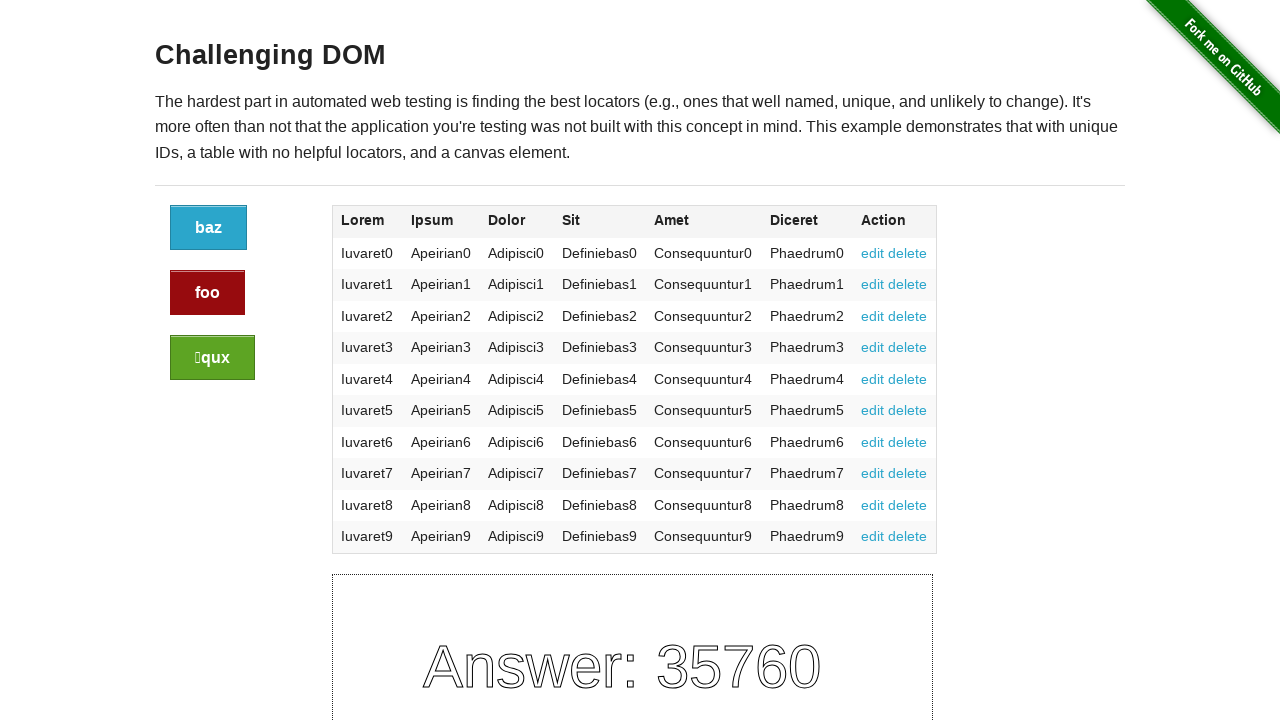

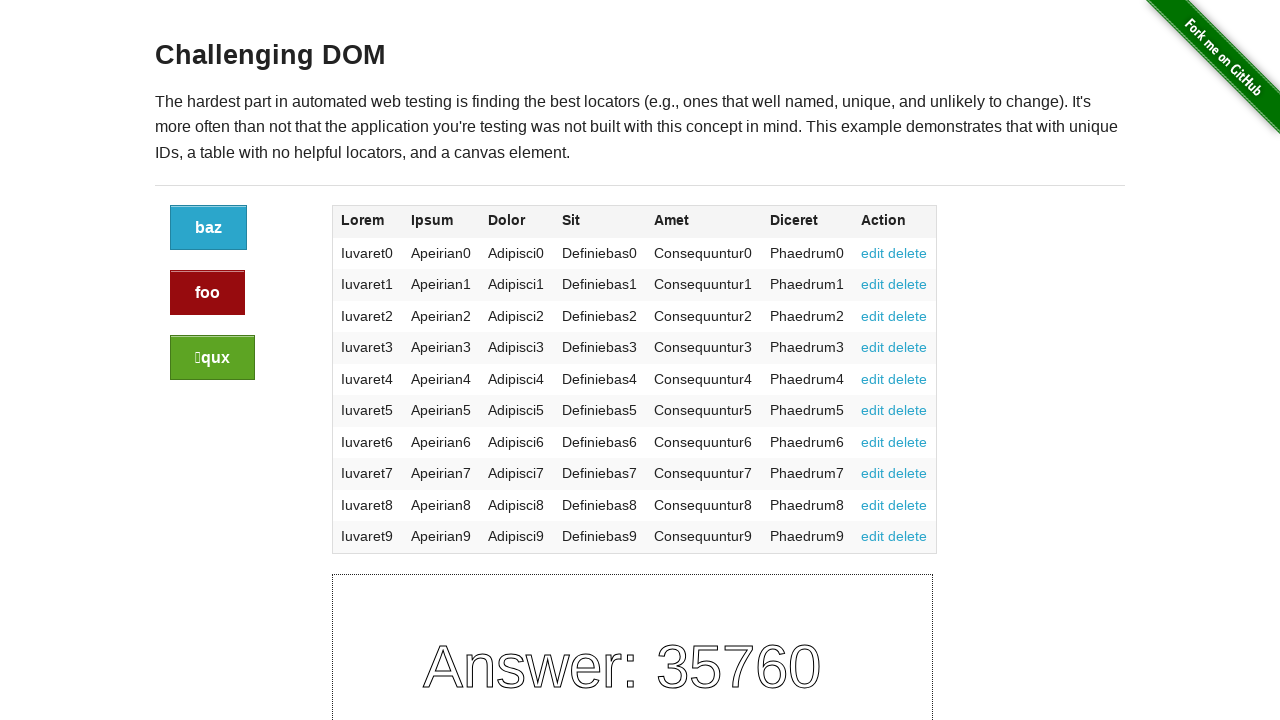